Tests a cash withdrawal application by verifying the initial balance and performing withdrawal transactions using denomination buttons

Starting URL: https://qawithdrawal.ccbp.tech/

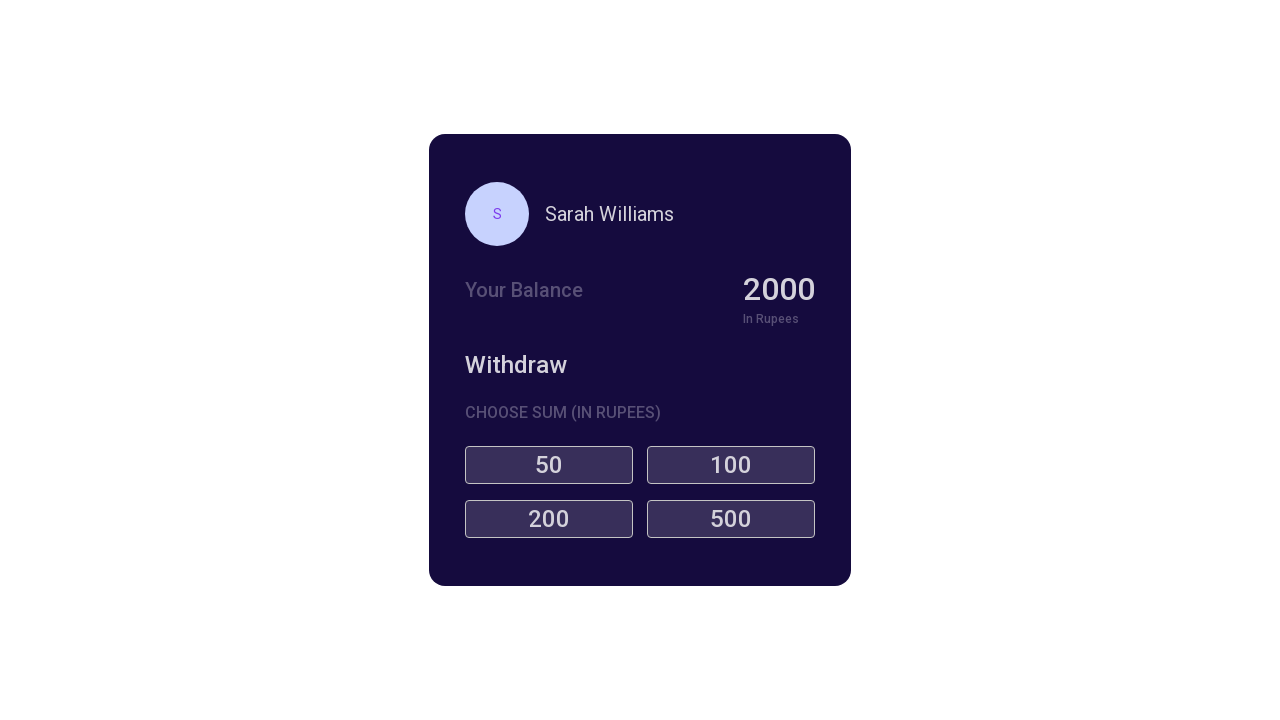

Located username element
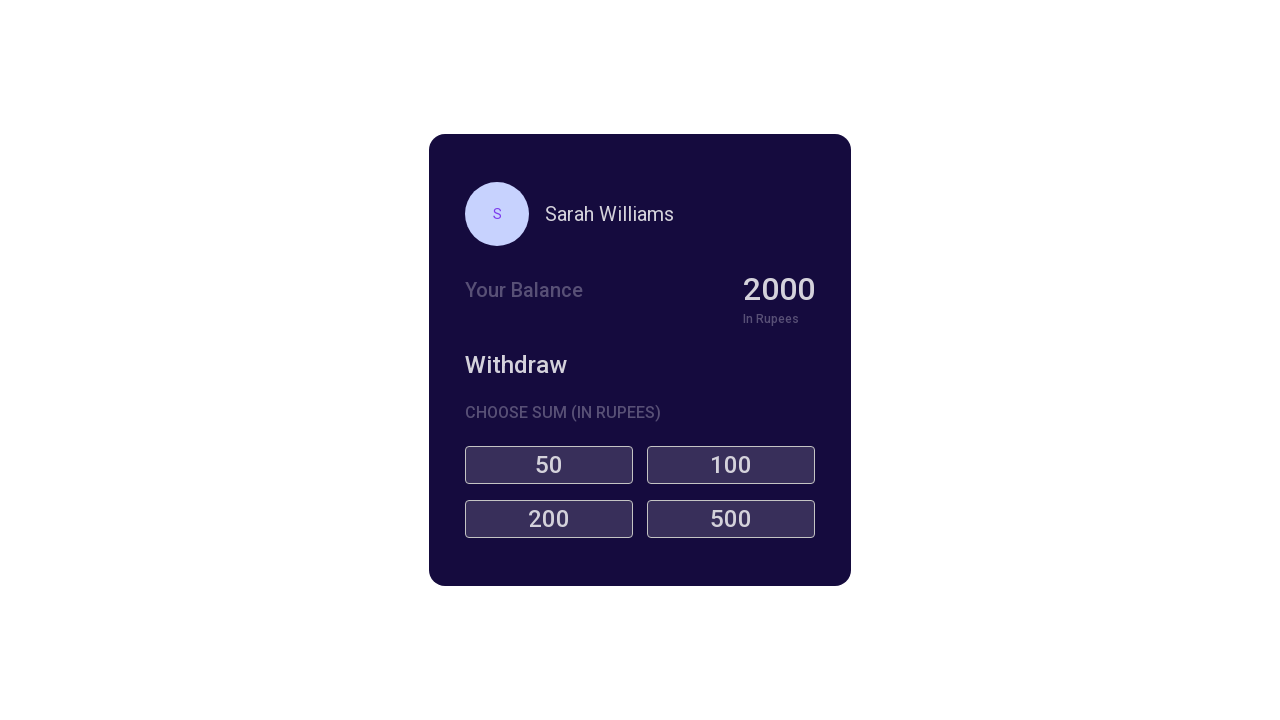

Retrieved username text content
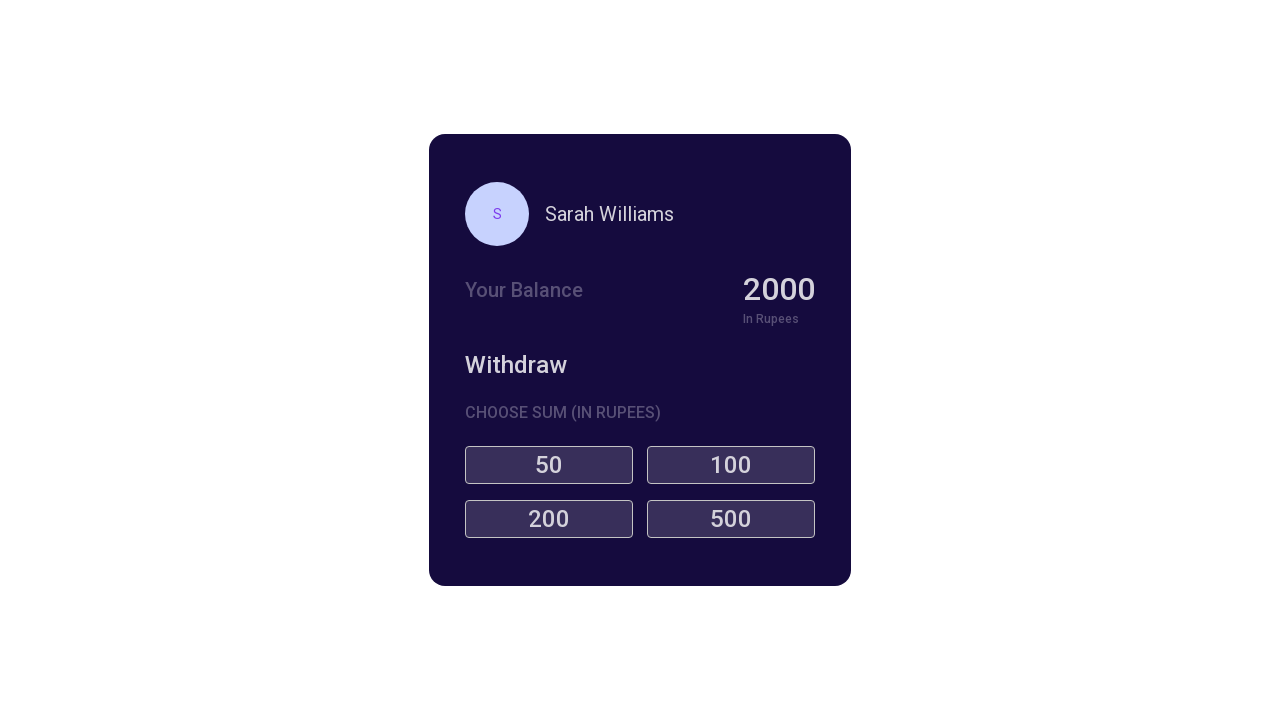

Verified username is 'Sarah Williams'
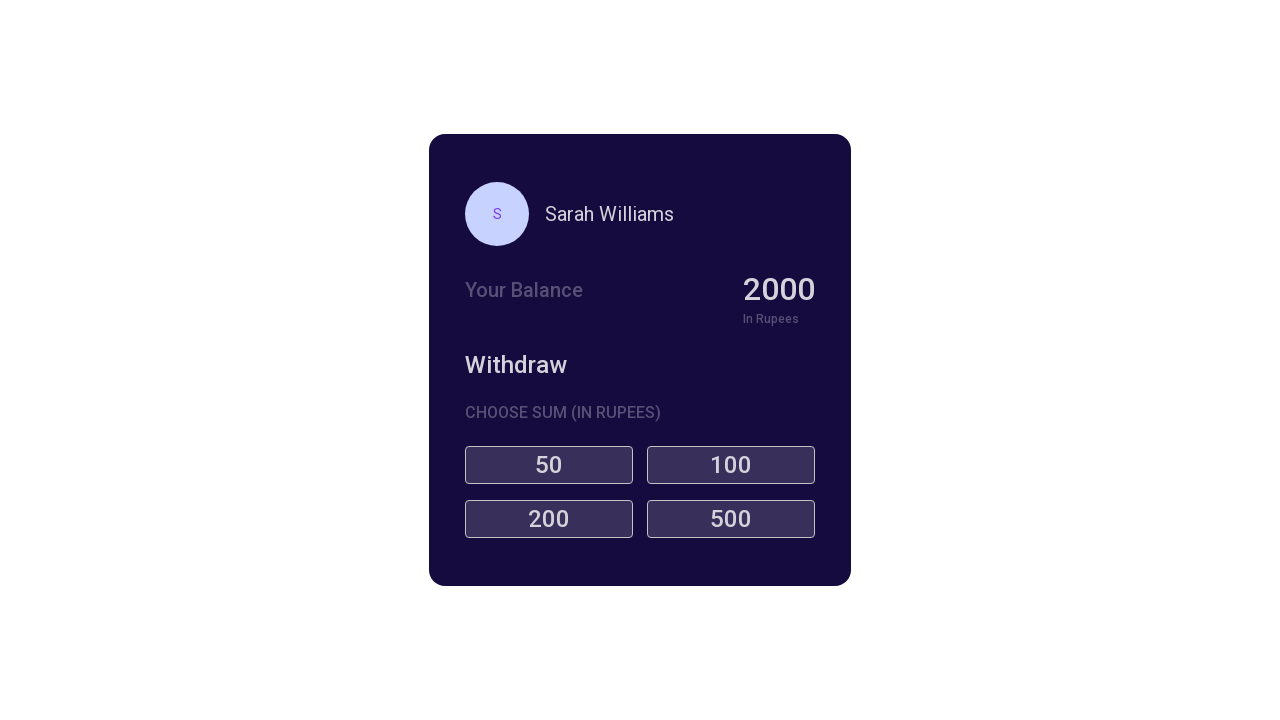

Located balance element
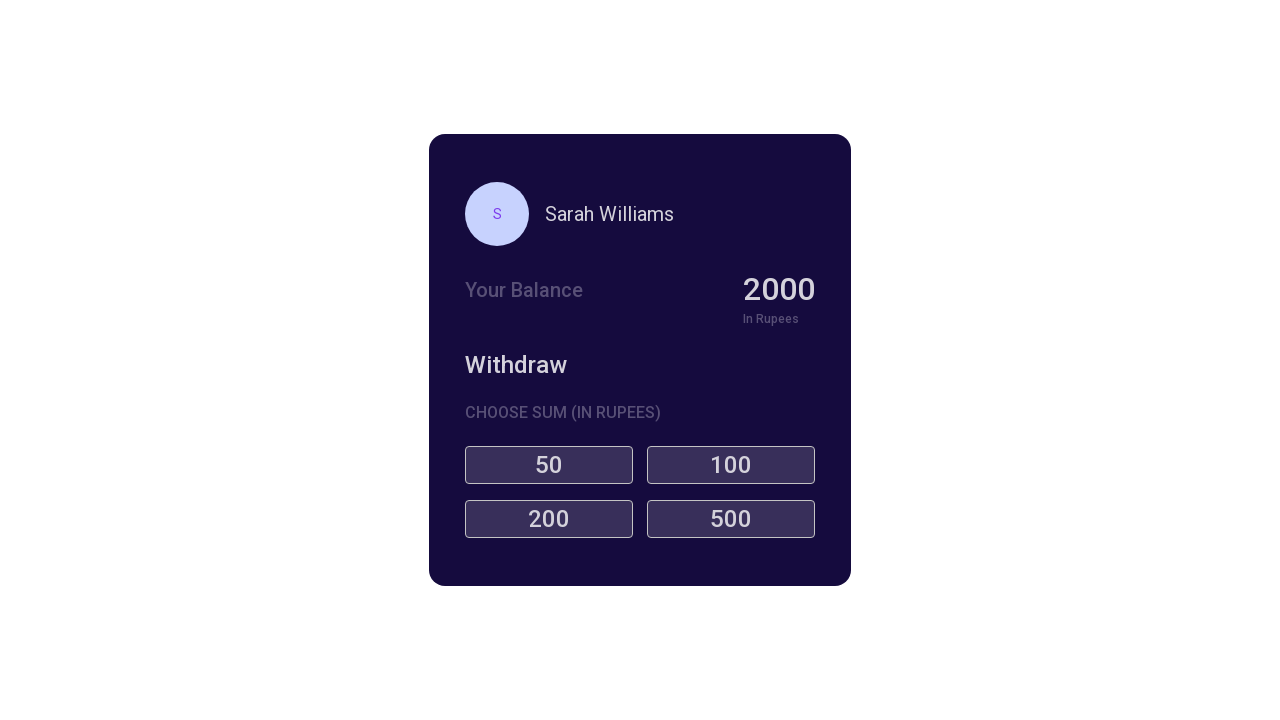

Retrieved initial balance text content
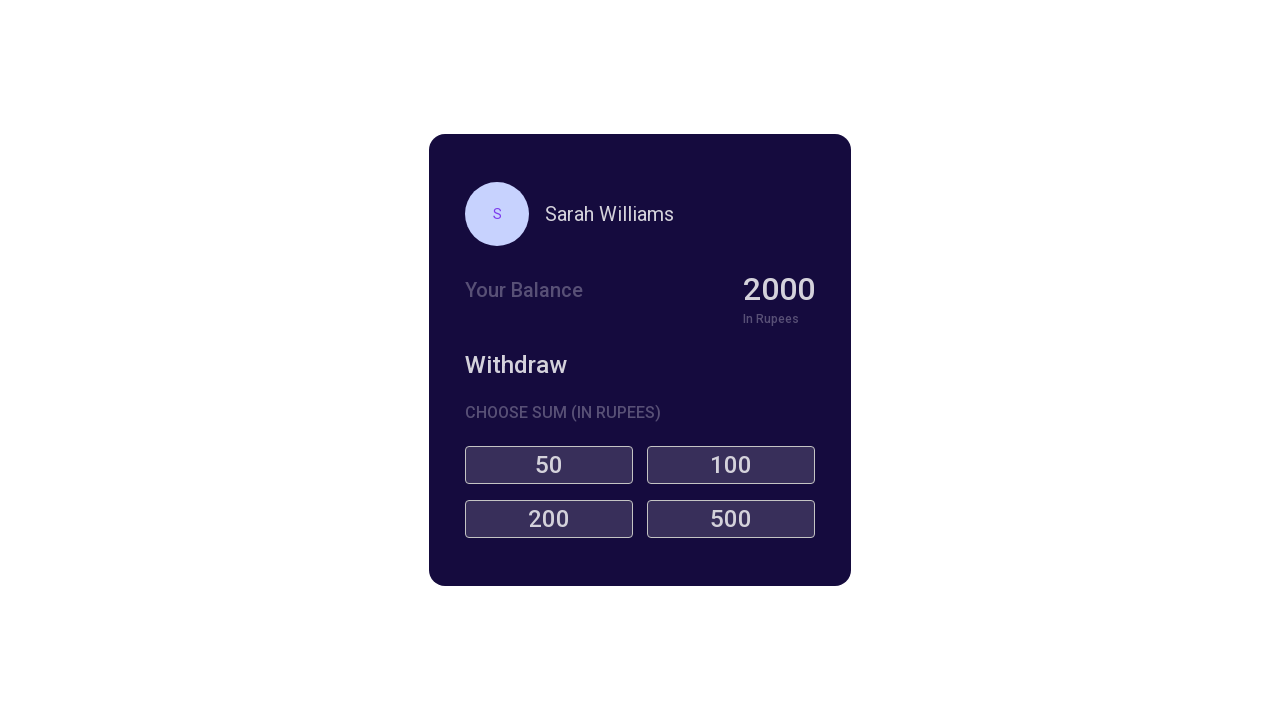

Verified initial balance is '2000'
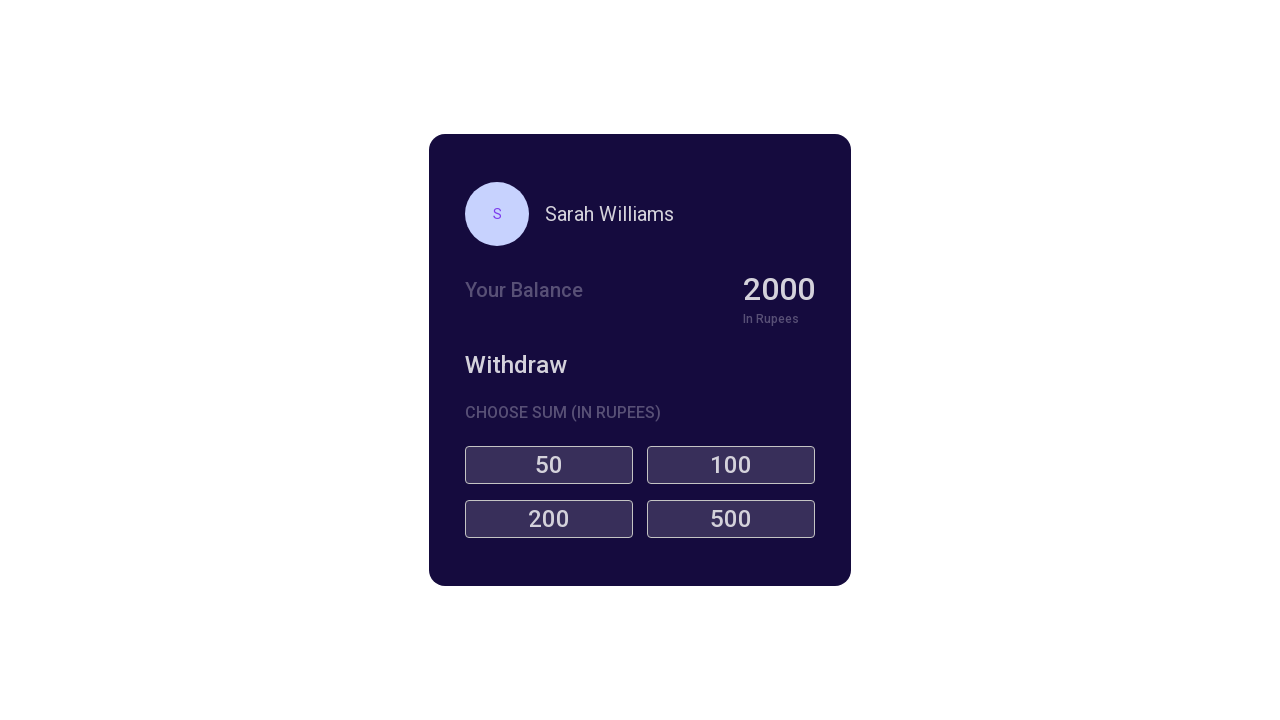

Retrieved all denomination buttons
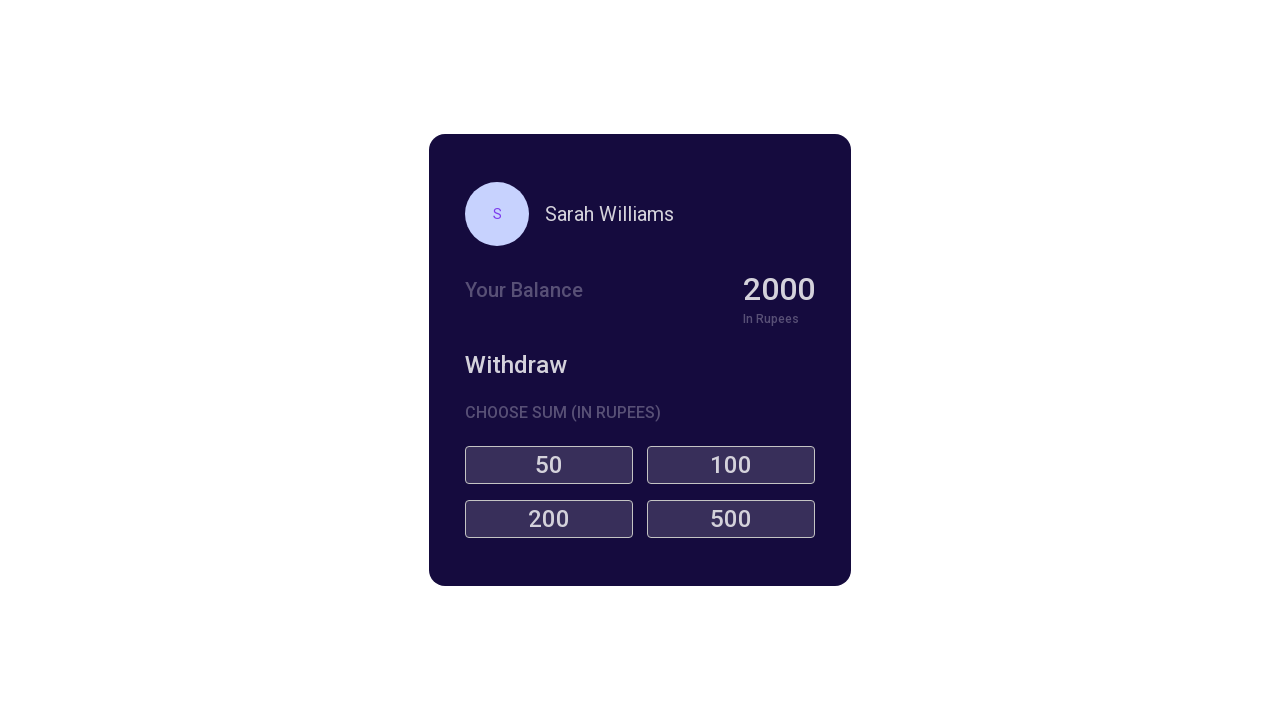

Clicked first denomination button for withdrawal at (549, 465) on ul[class='denominations-list'] > li > button >> nth=0
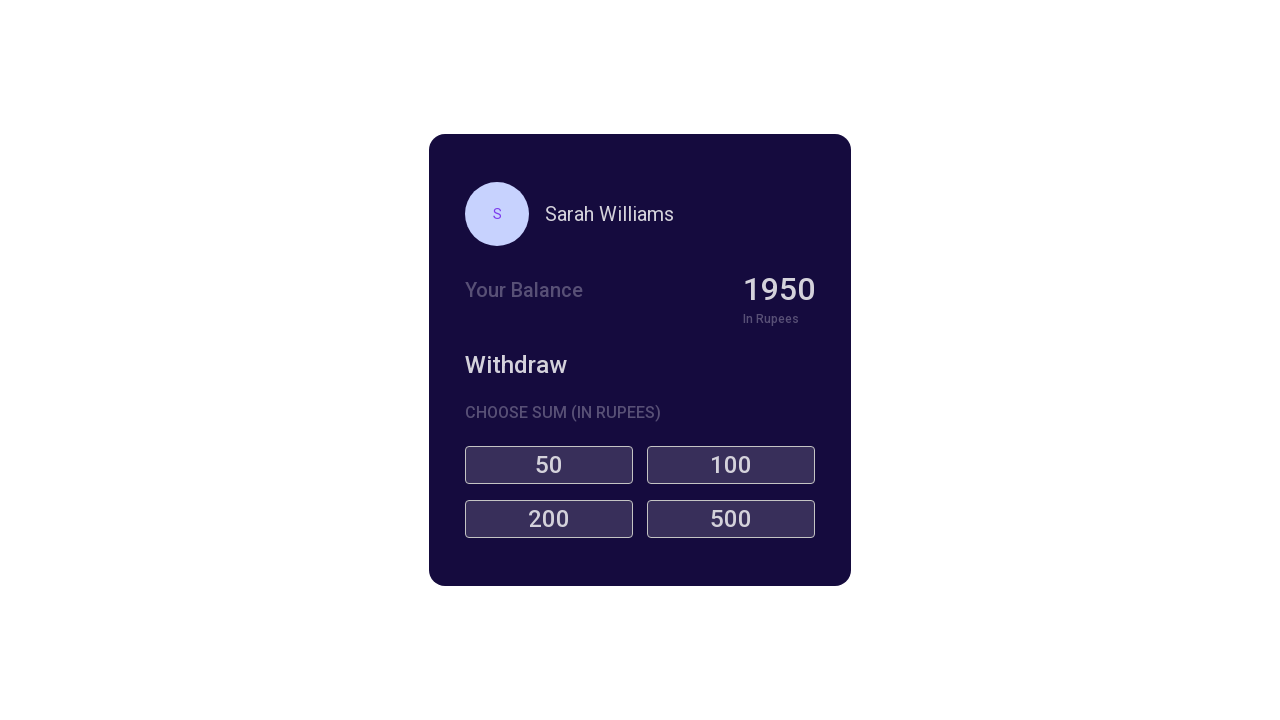

Clicked second denomination button for withdrawal at (731, 465) on ul[class='denominations-list'] > li > button >> nth=1
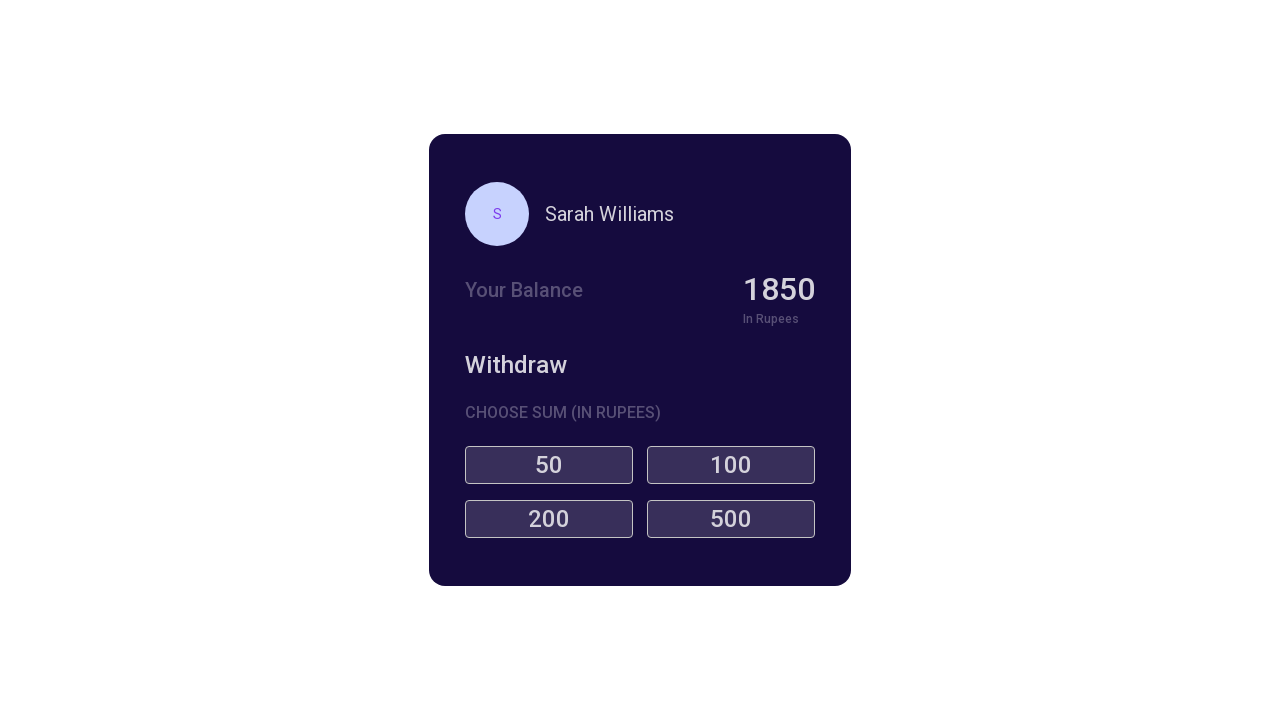

Located updated balance element
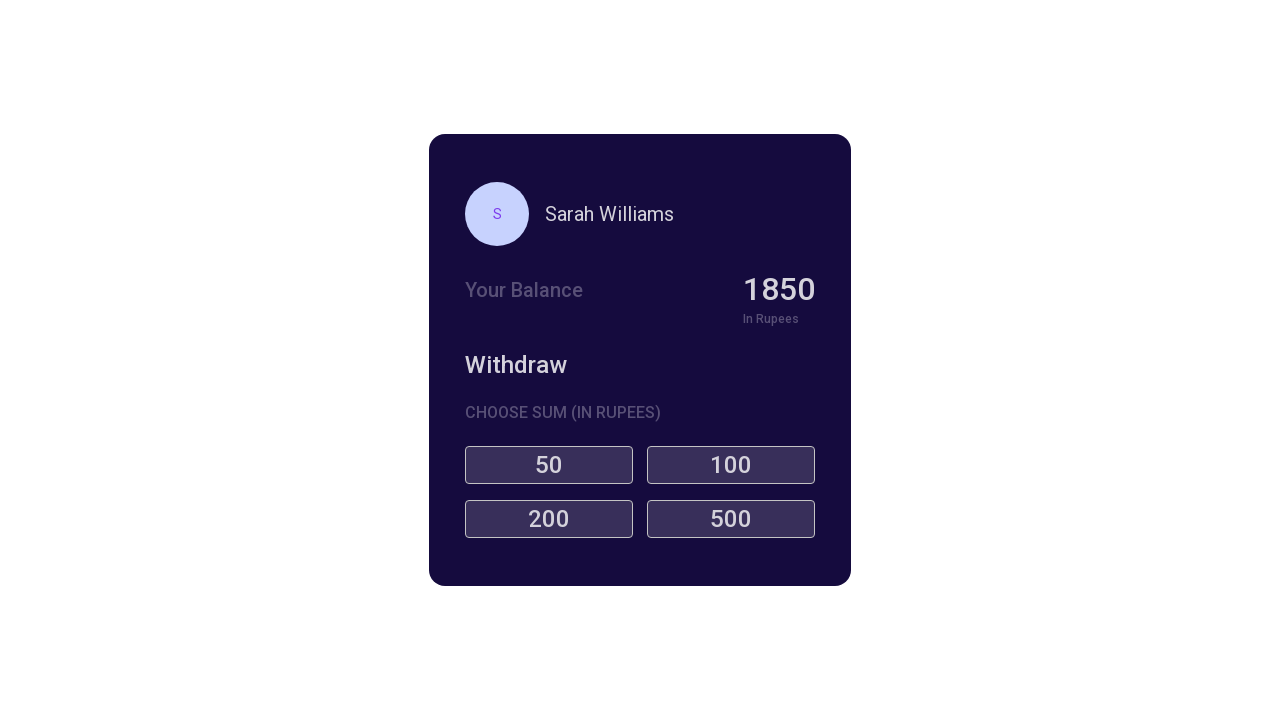

Retrieved updated balance text content
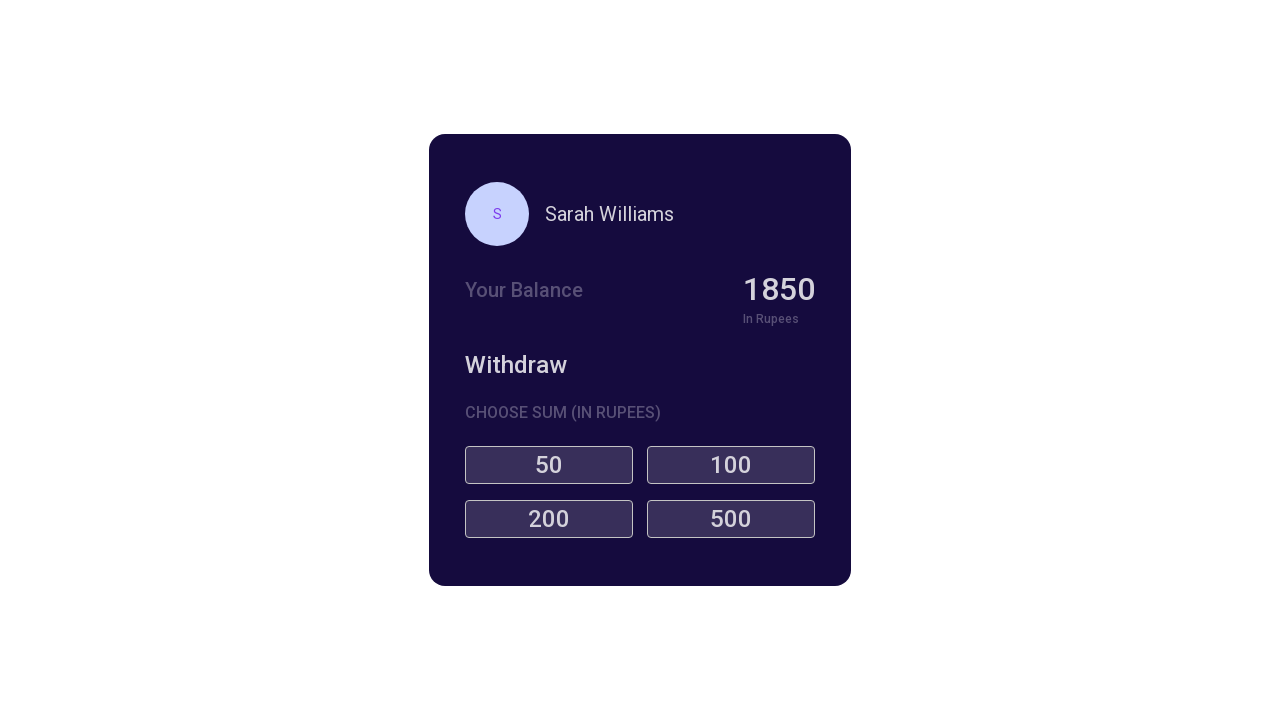

Verified balance after withdrawal is '1850'
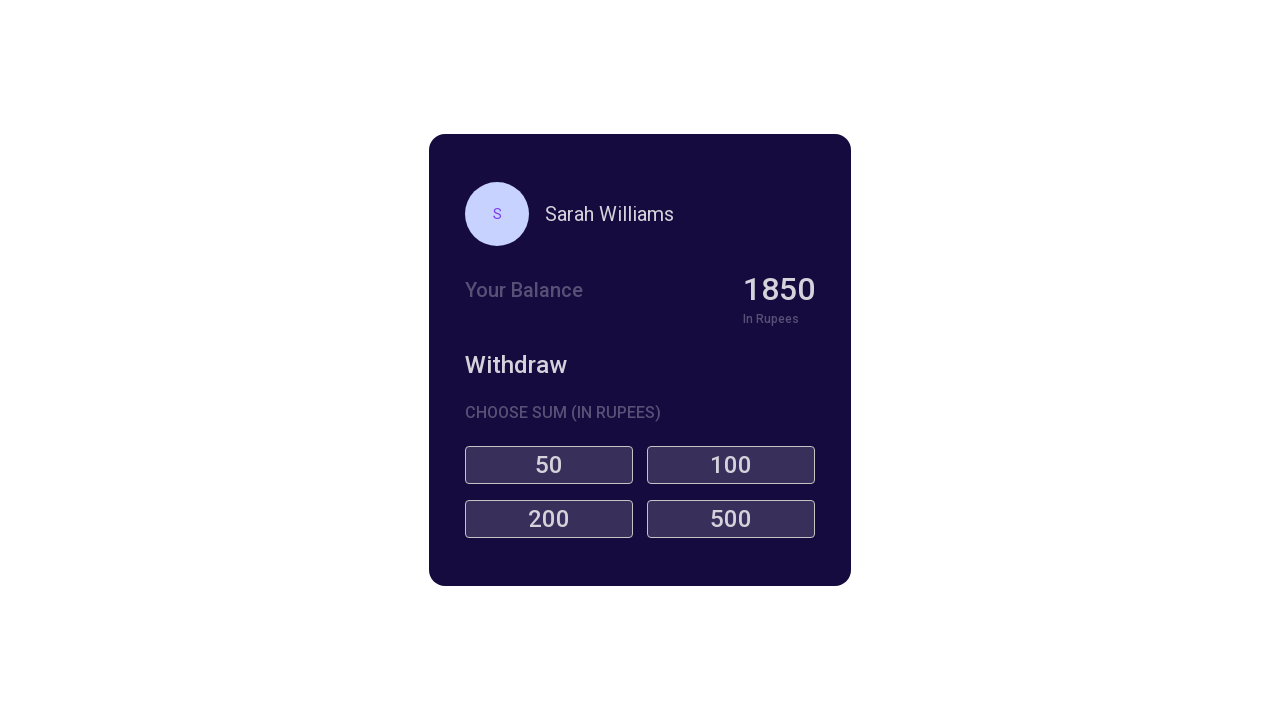

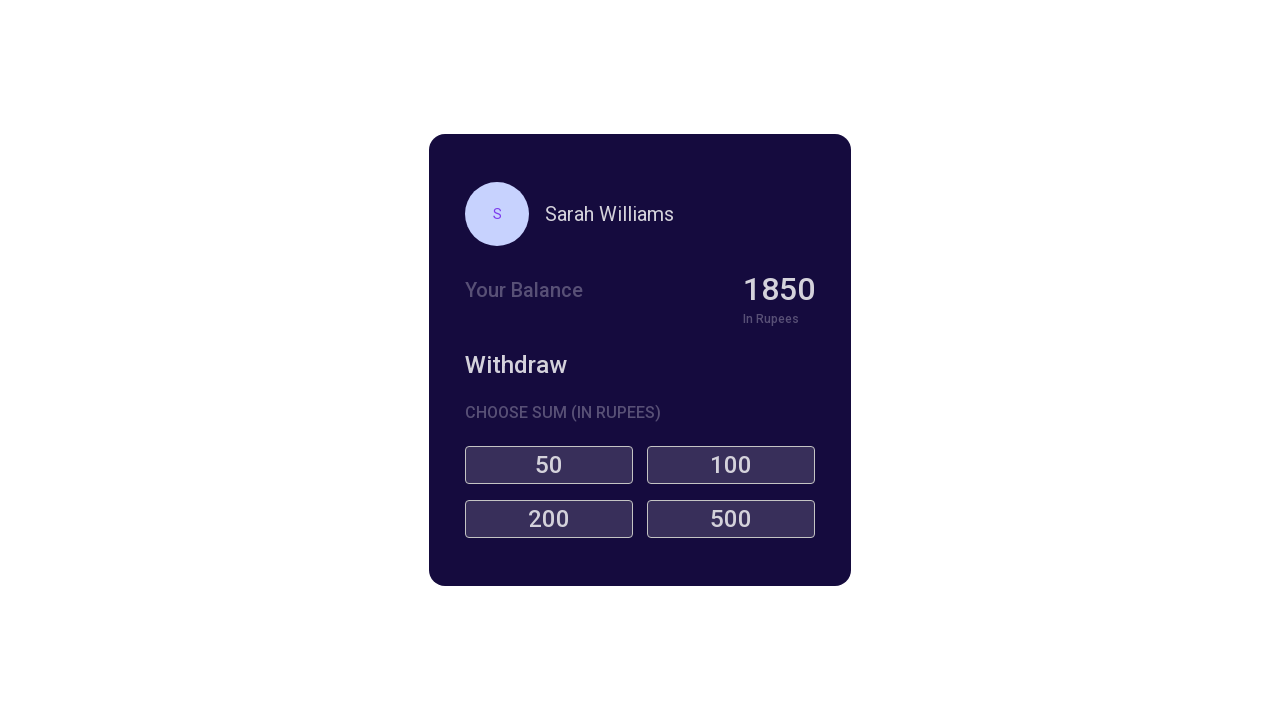